Tests drag and drop functionality on jQuery UI demo page by dragging an element from source to destination

Starting URL: https://jqueryui.com/droppable/

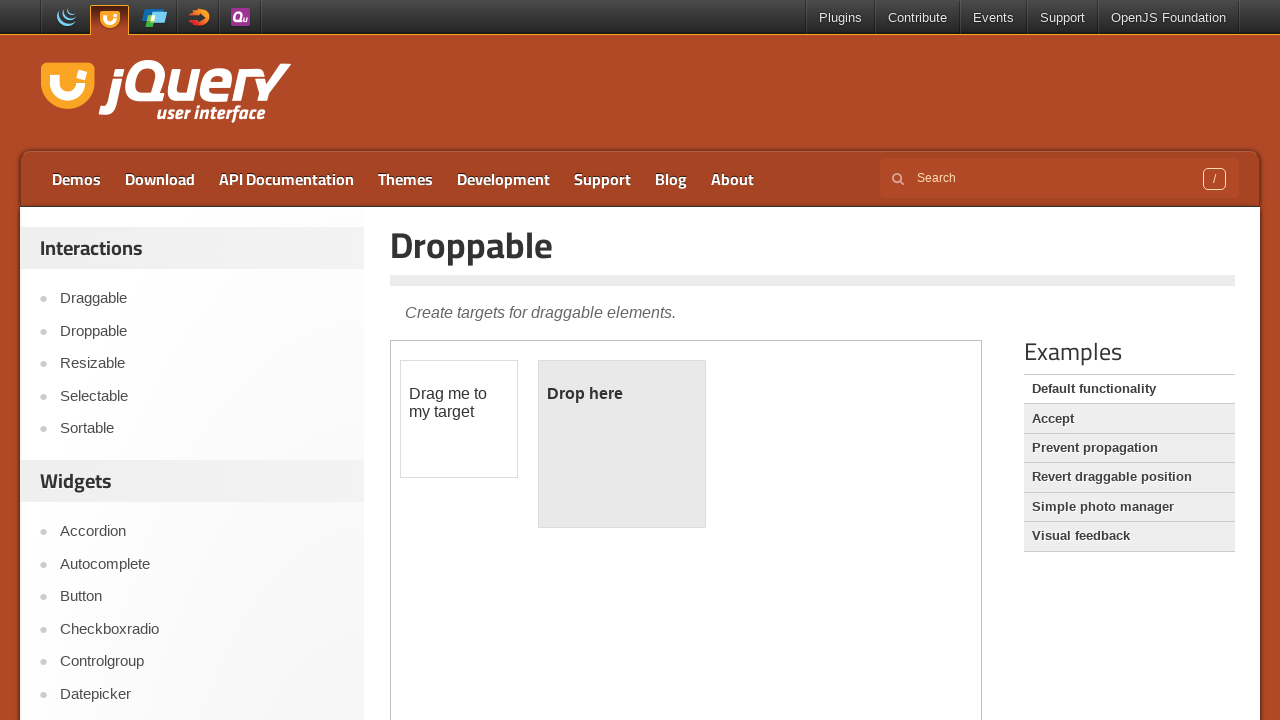

Located the first iframe containing the drag and drop demo
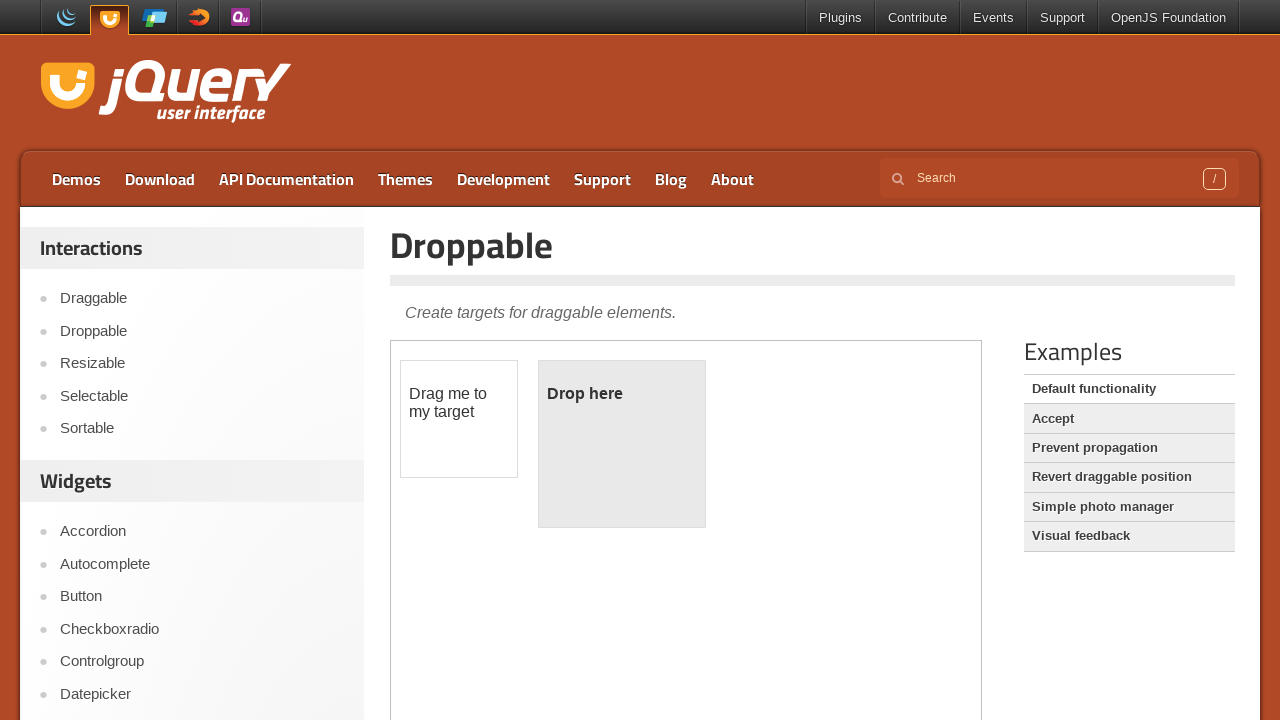

Located the draggable source element
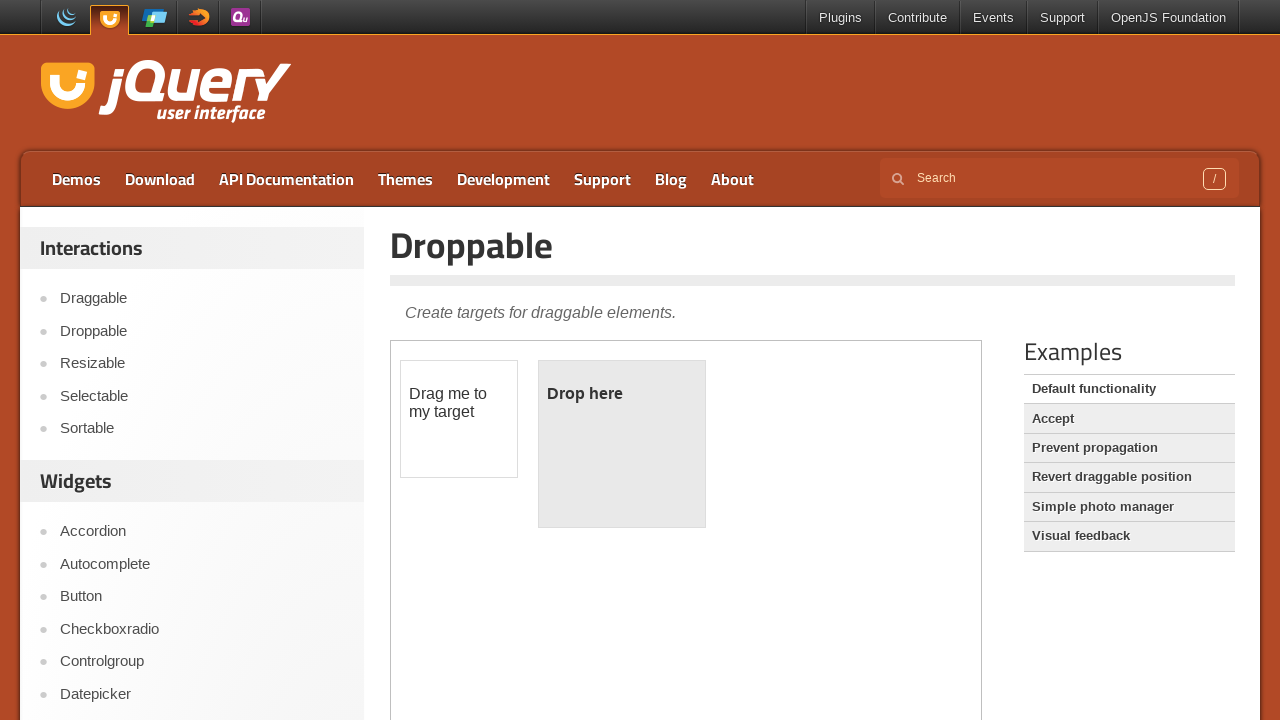

Located the droppable destination element
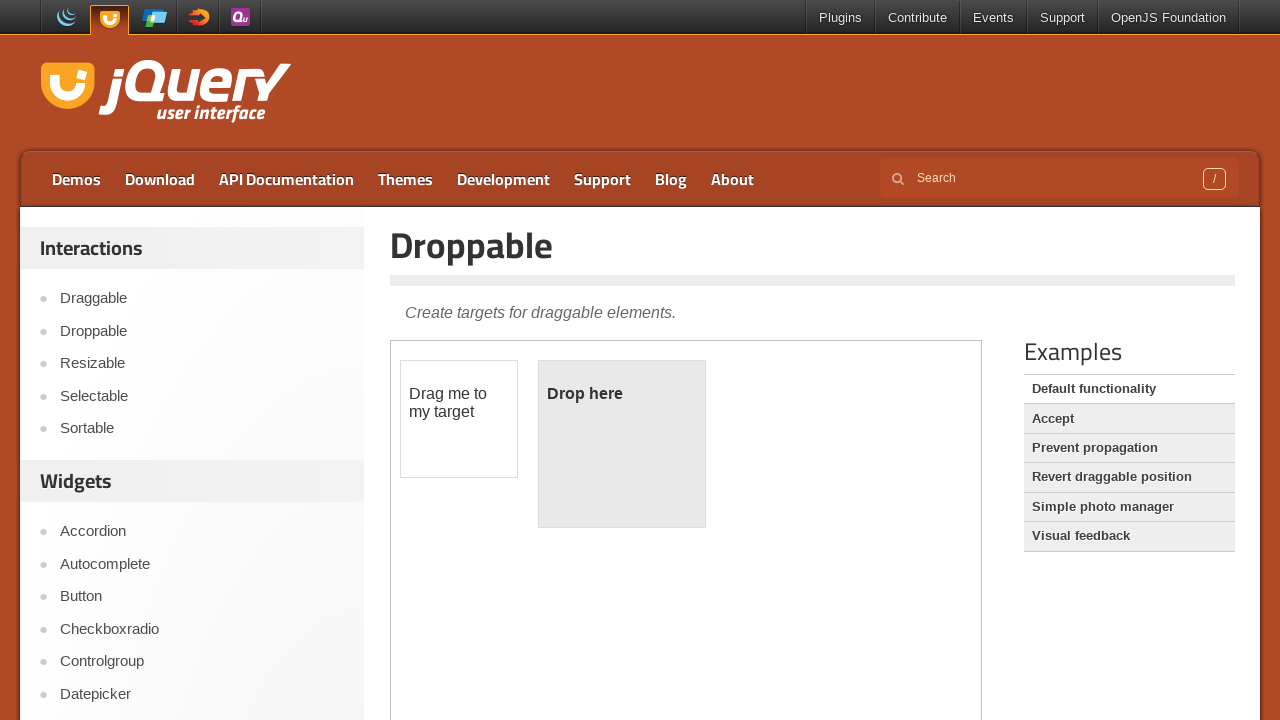

Dragged the source element to the destination element at (622, 444)
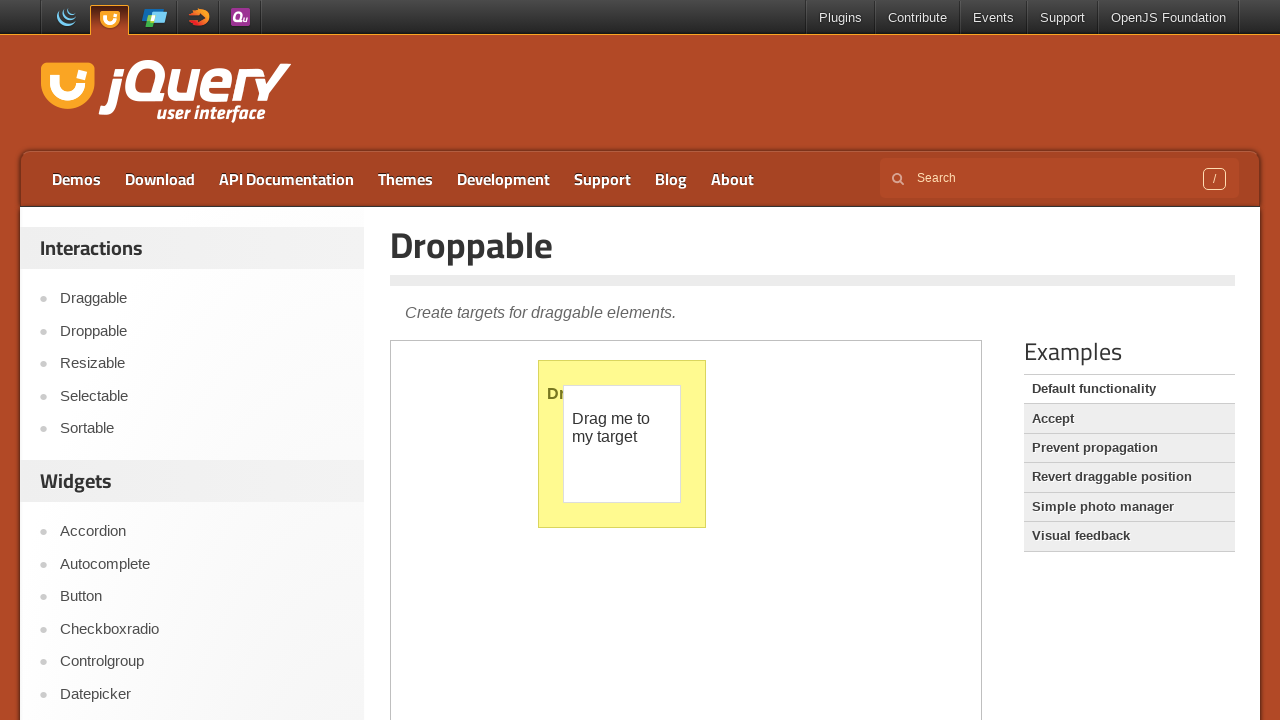

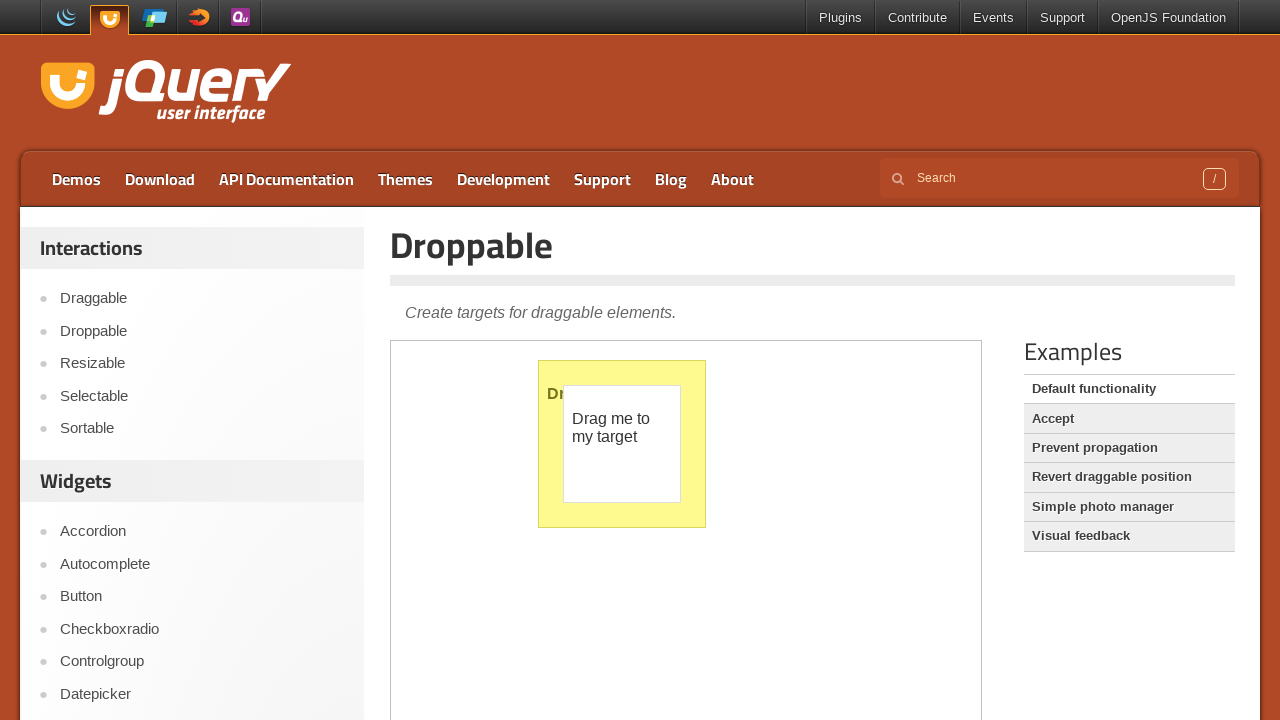